Tests file download functionality by navigating to a download page and clicking on a download link for an image file.

Starting URL: https://the-internet.herokuapp.com/download

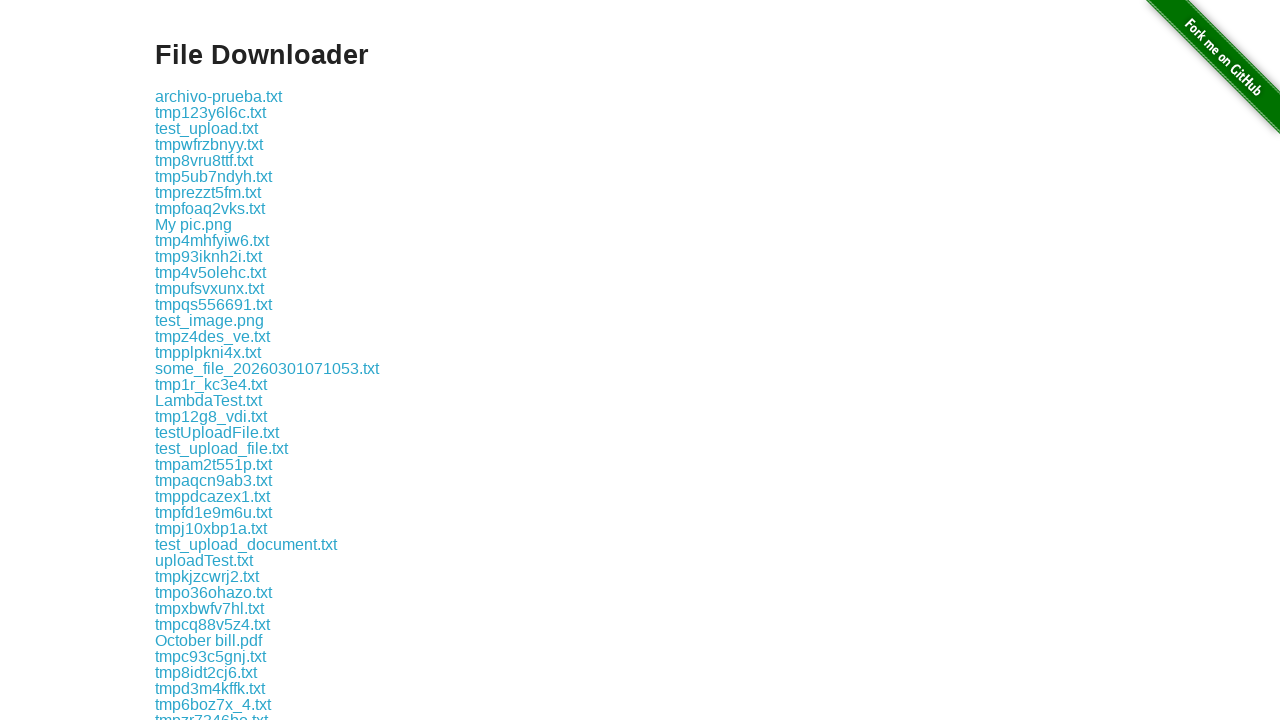

Waited for download links to become visible
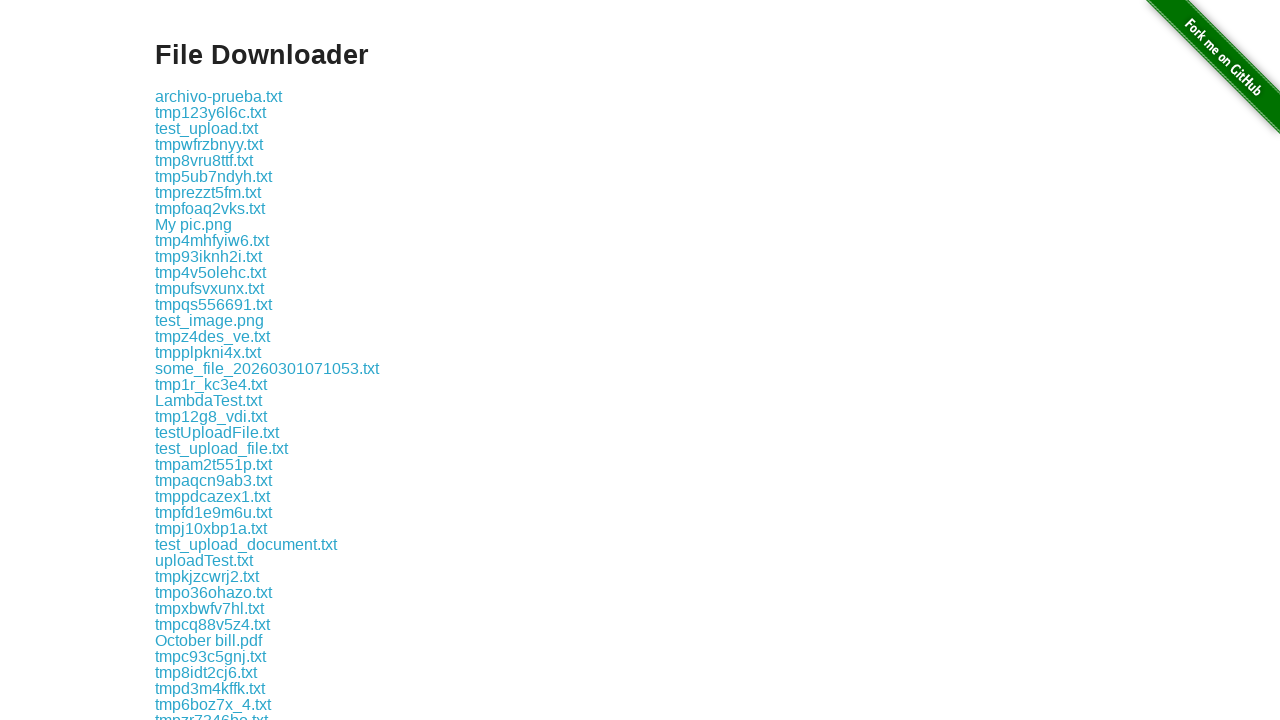

Located the first download link on the page
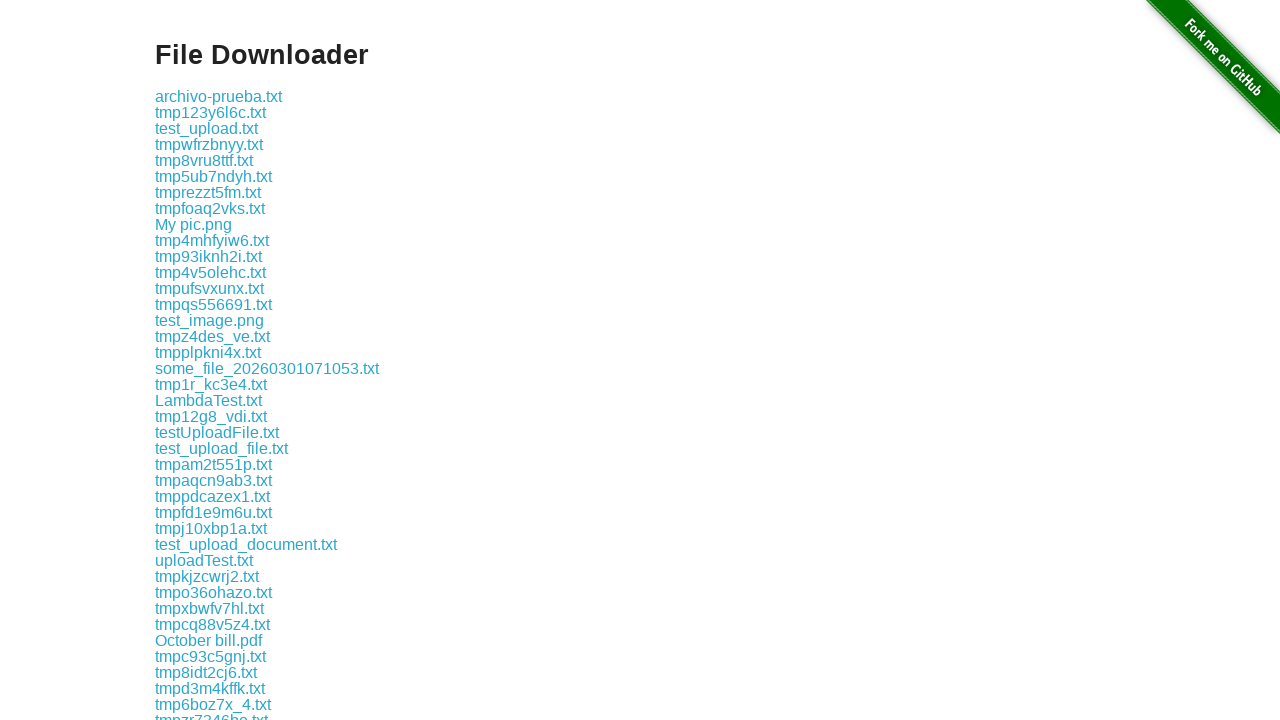

Clicked on the download link to initiate file download at (218, 96) on a[href*='download/'] >> nth=0
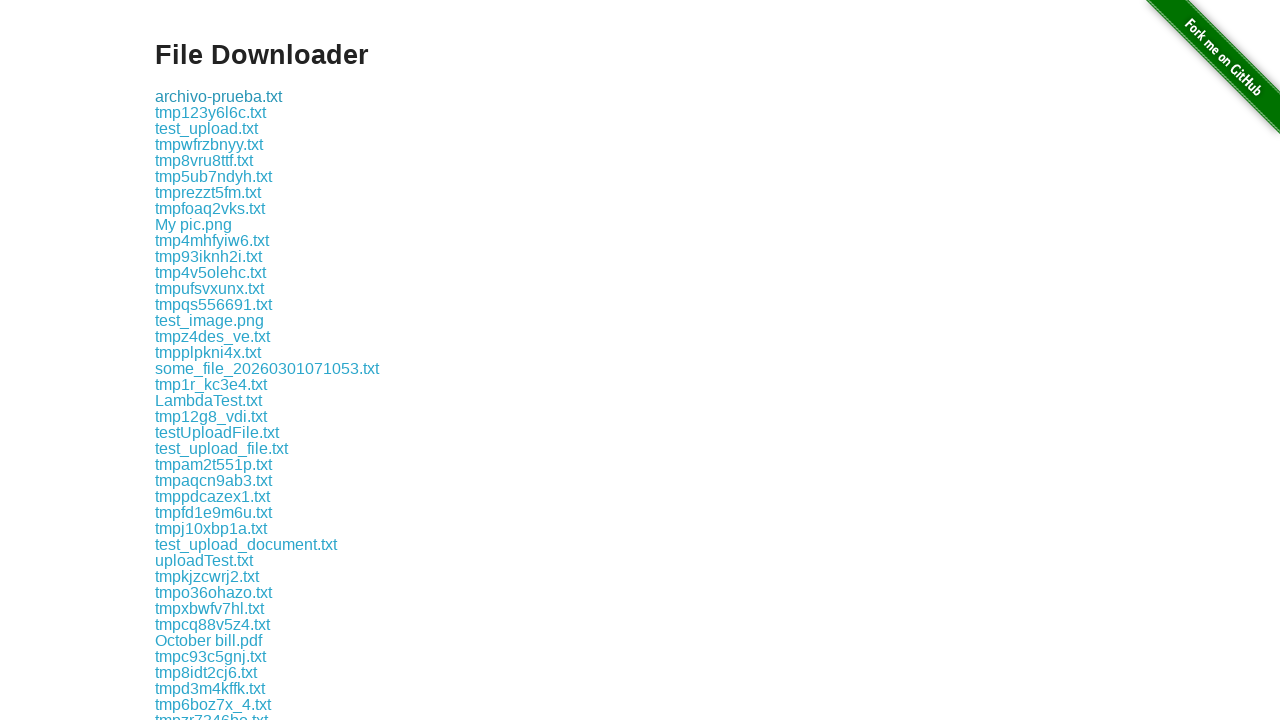

Verified that the download link is visible
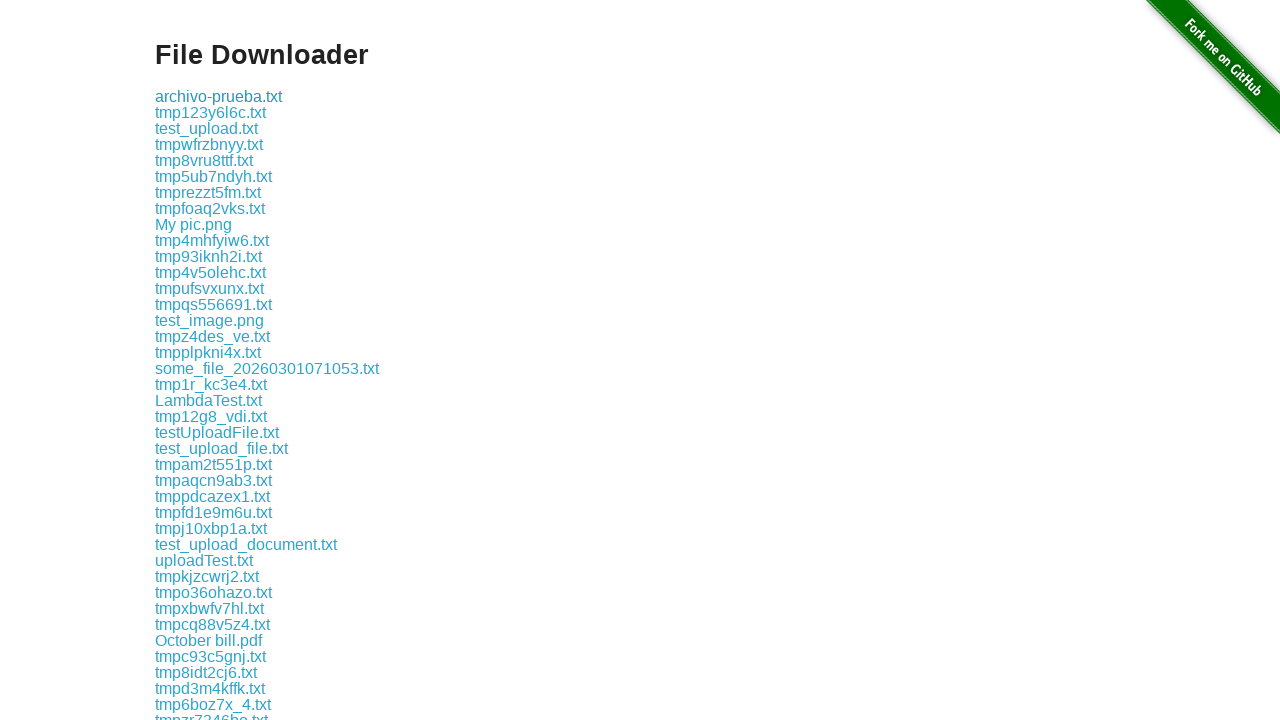

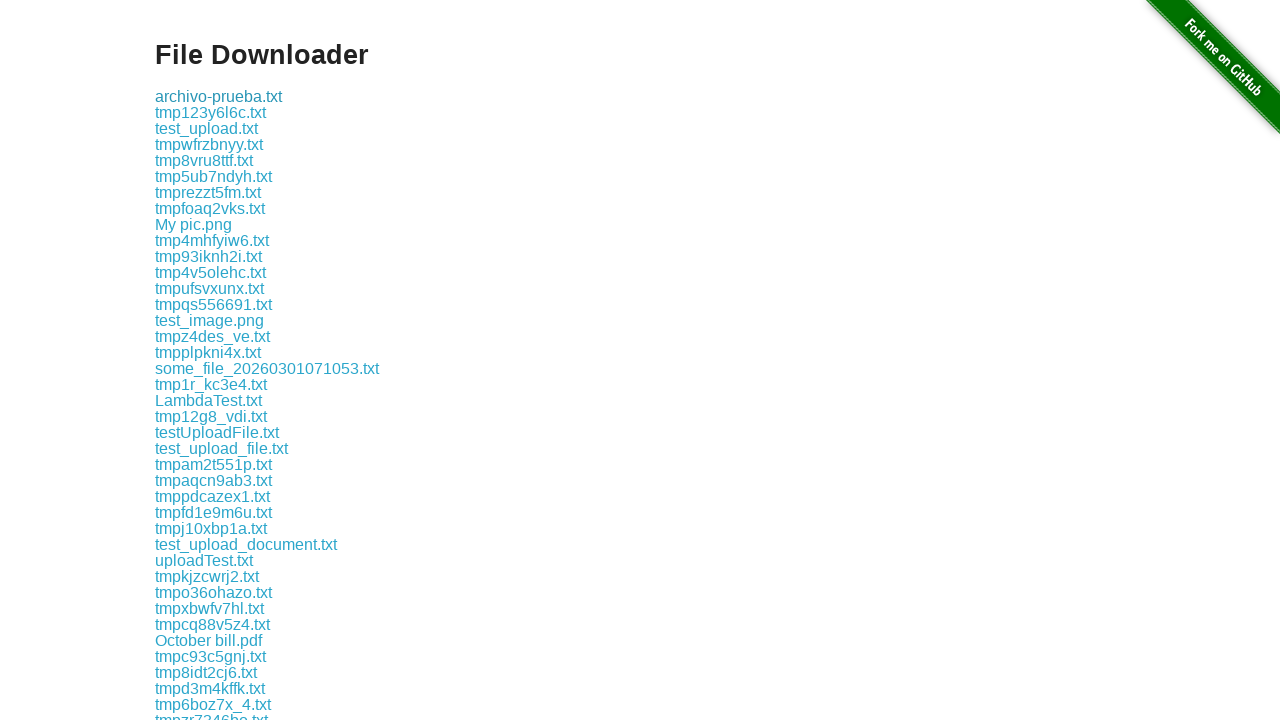